Tests the passenger selection dropdown functionality by opening the passenger info panel, incrementing the adult count from 1 to 5 by clicking the increment button 4 times, then closing the panel and verifying the displayed text shows "5 Adult".

Starting URL: https://rahulshettyacademy.com/dropdownsPractise/

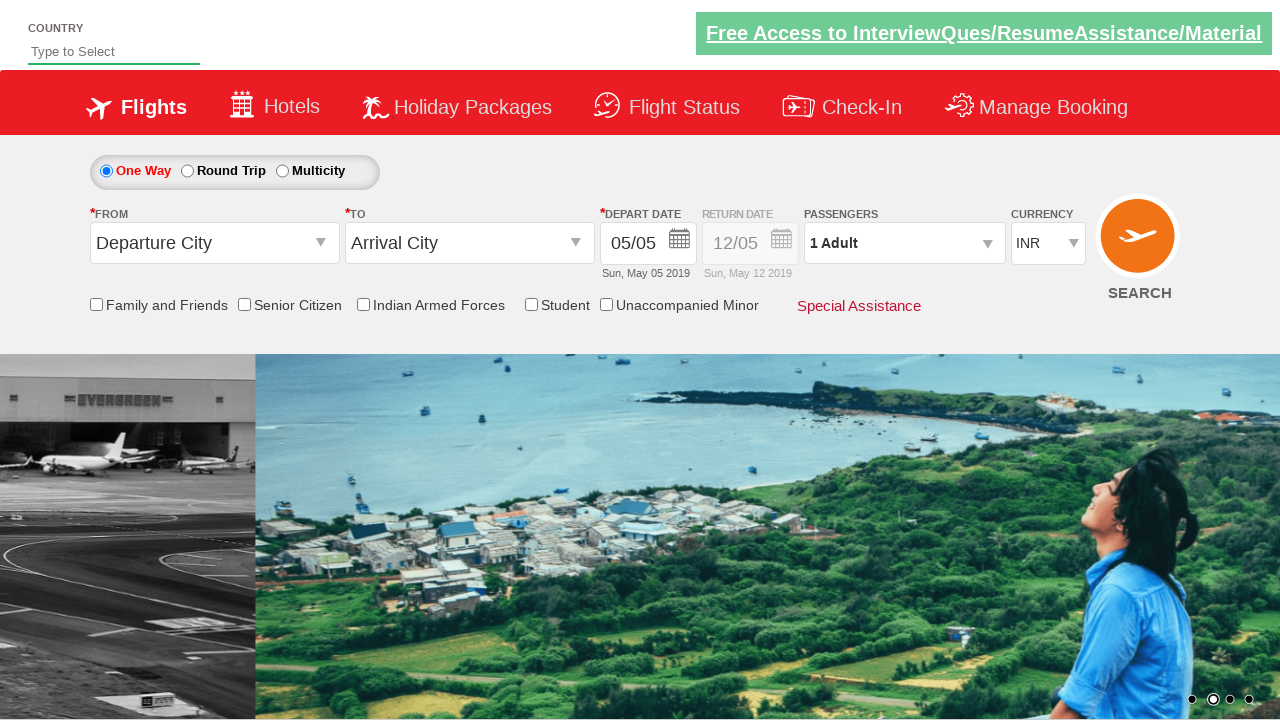

Clicked on passenger info dropdown to open the panel at (904, 243) on #divpaxinfo
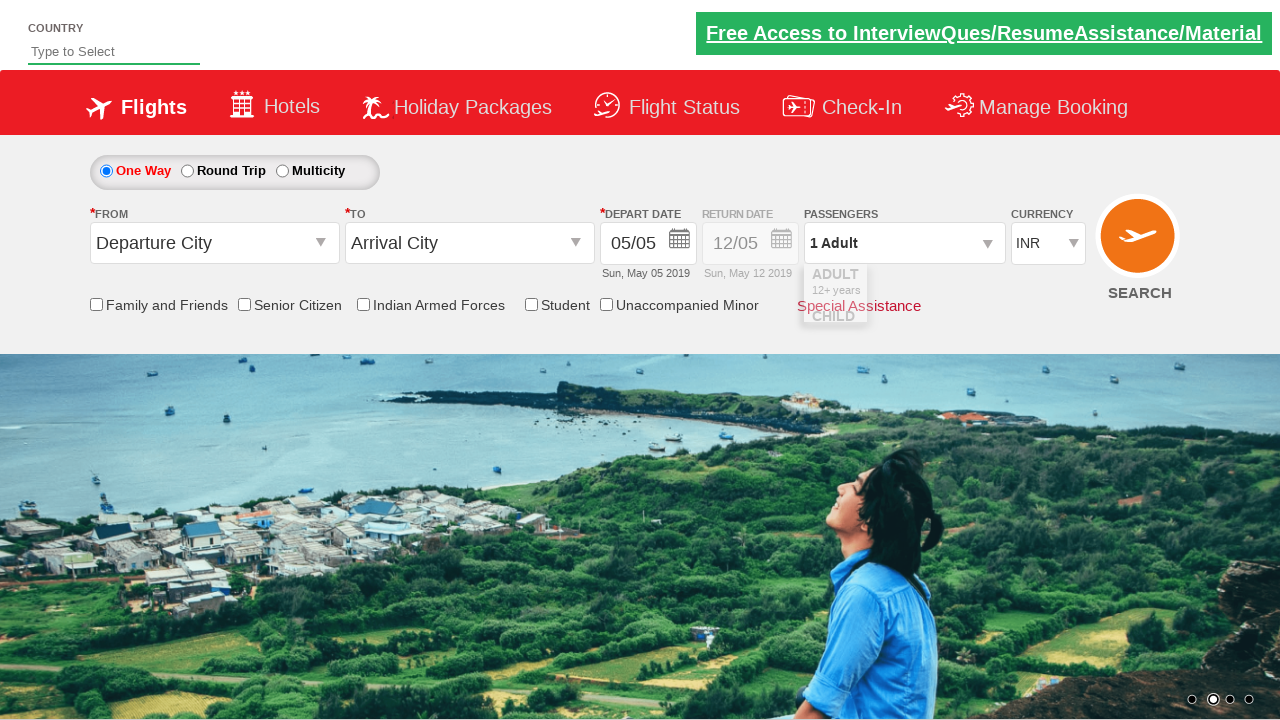

Passenger info panel loaded and increment button is visible
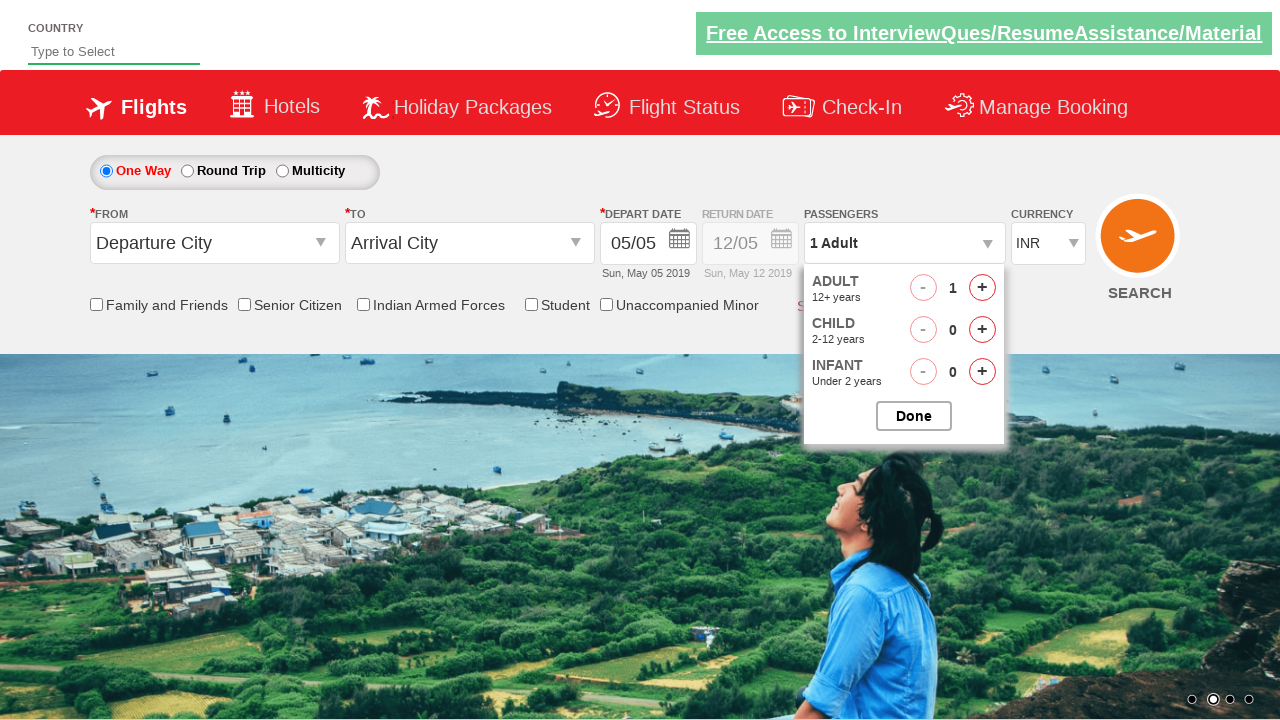

Clicked increment adult button (click 1 of 4) at (982, 288) on #hrefIncAdt
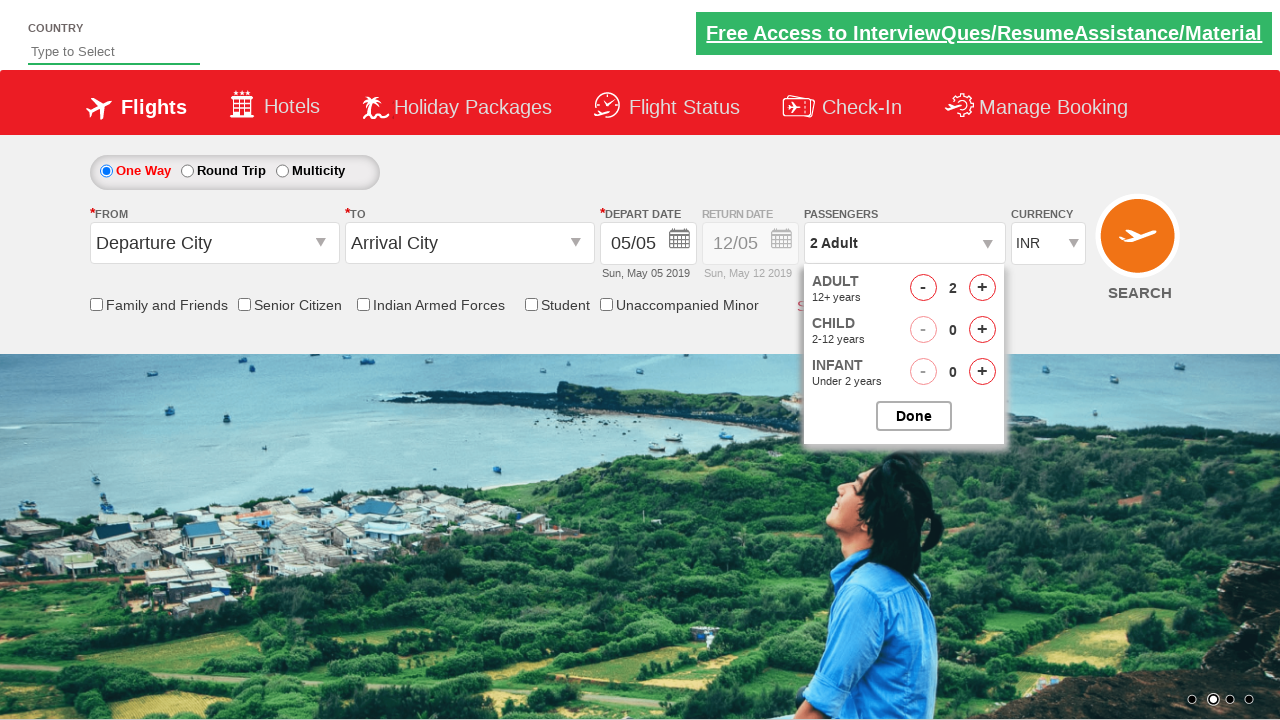

Clicked increment adult button (click 2 of 4) at (982, 288) on #hrefIncAdt
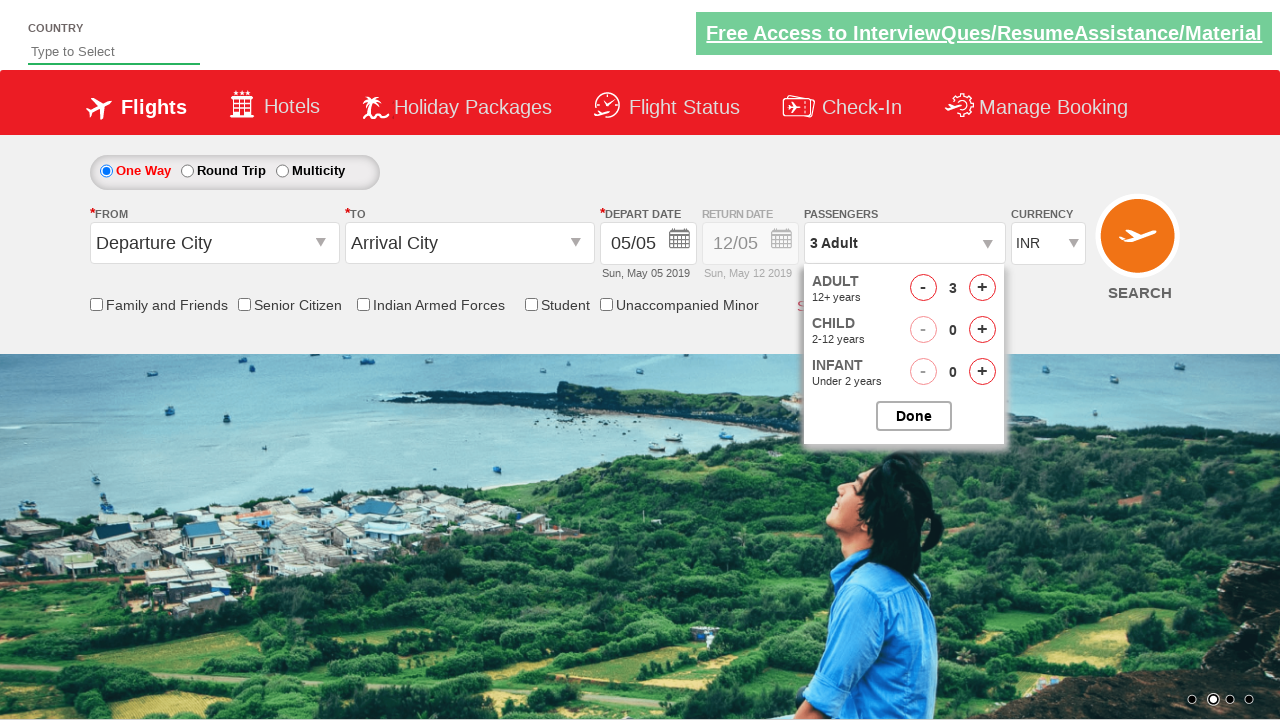

Clicked increment adult button (click 3 of 4) at (982, 288) on #hrefIncAdt
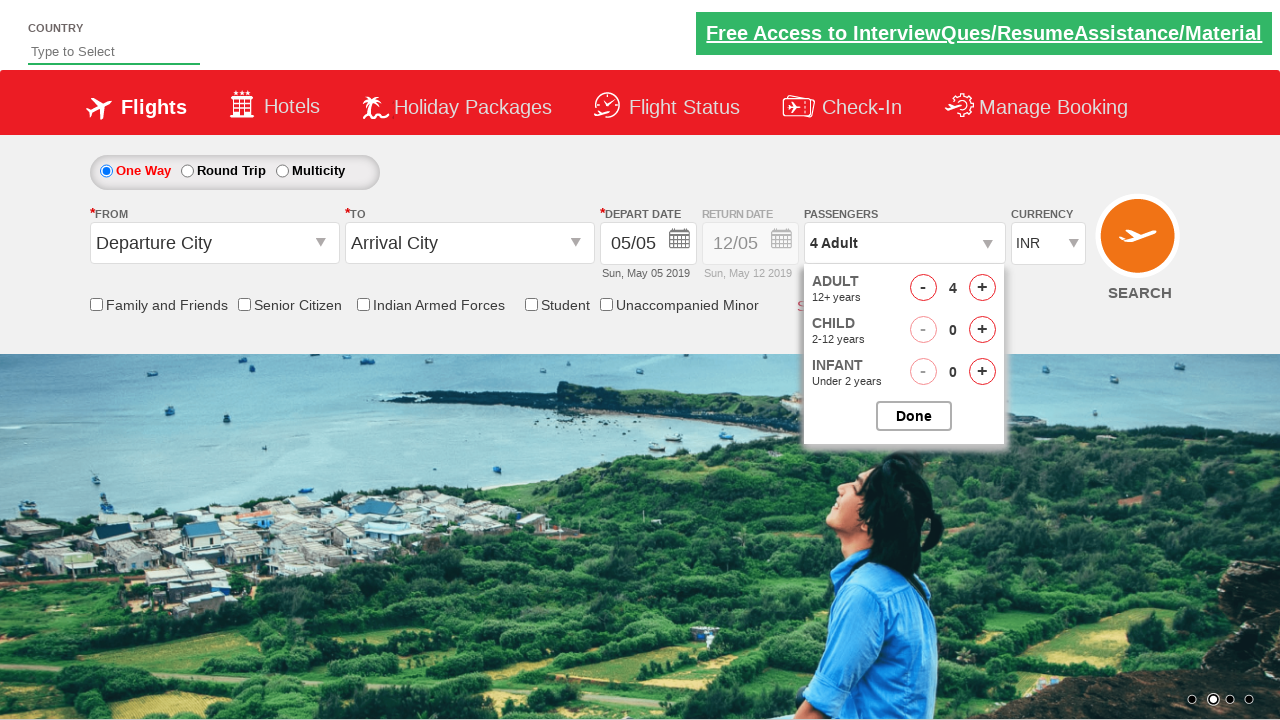

Clicked increment adult button (click 4 of 4) at (982, 288) on #hrefIncAdt
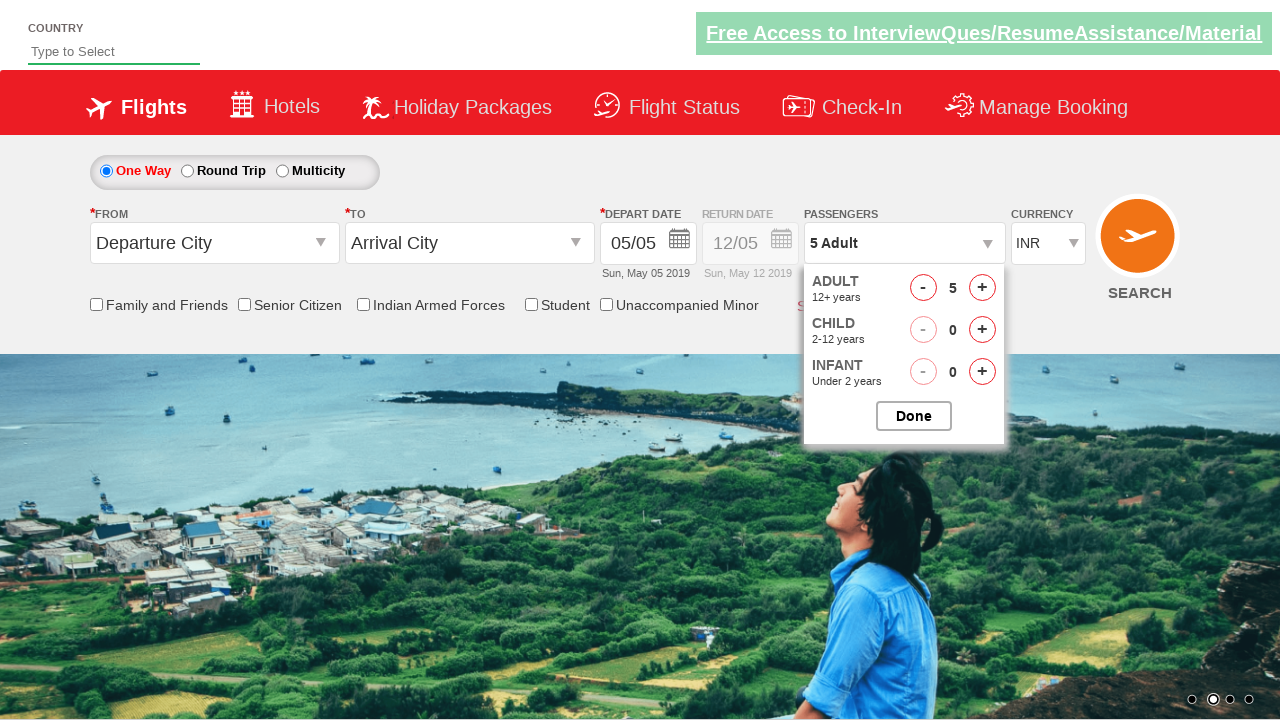

Clicked button to close the passenger options panel at (914, 416) on #btnclosepaxoption
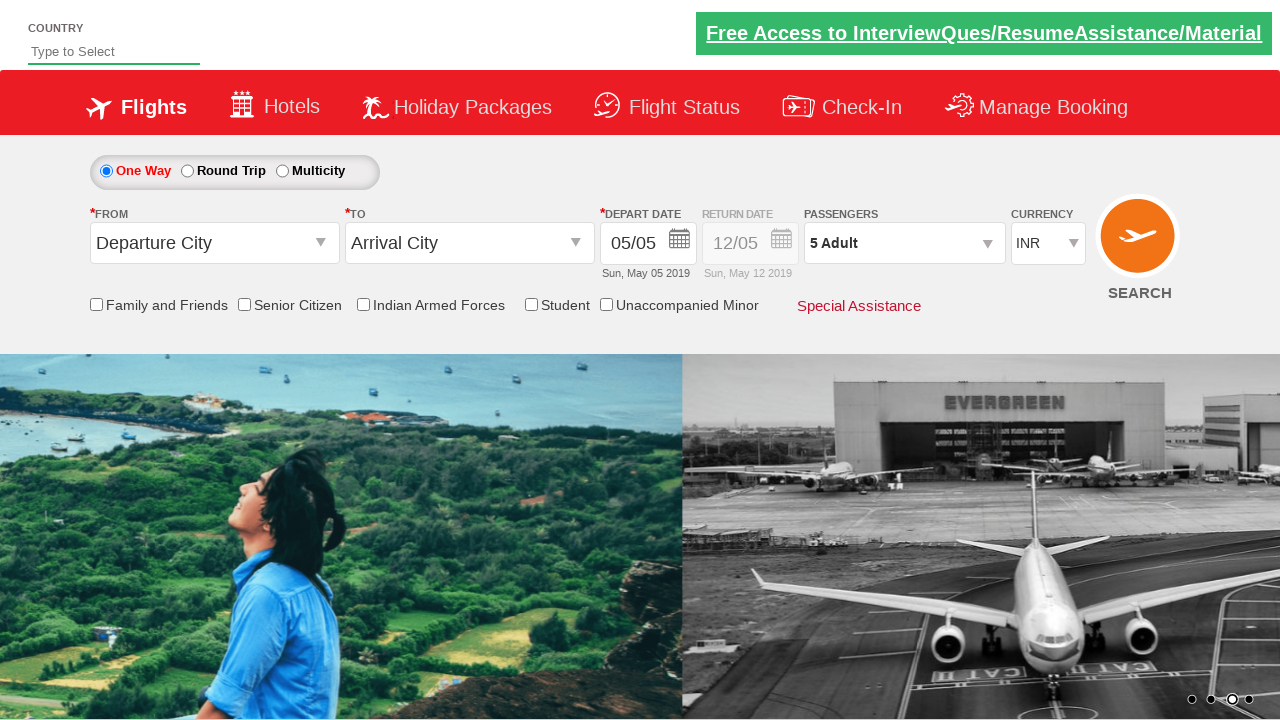

Waited for panel to fully close
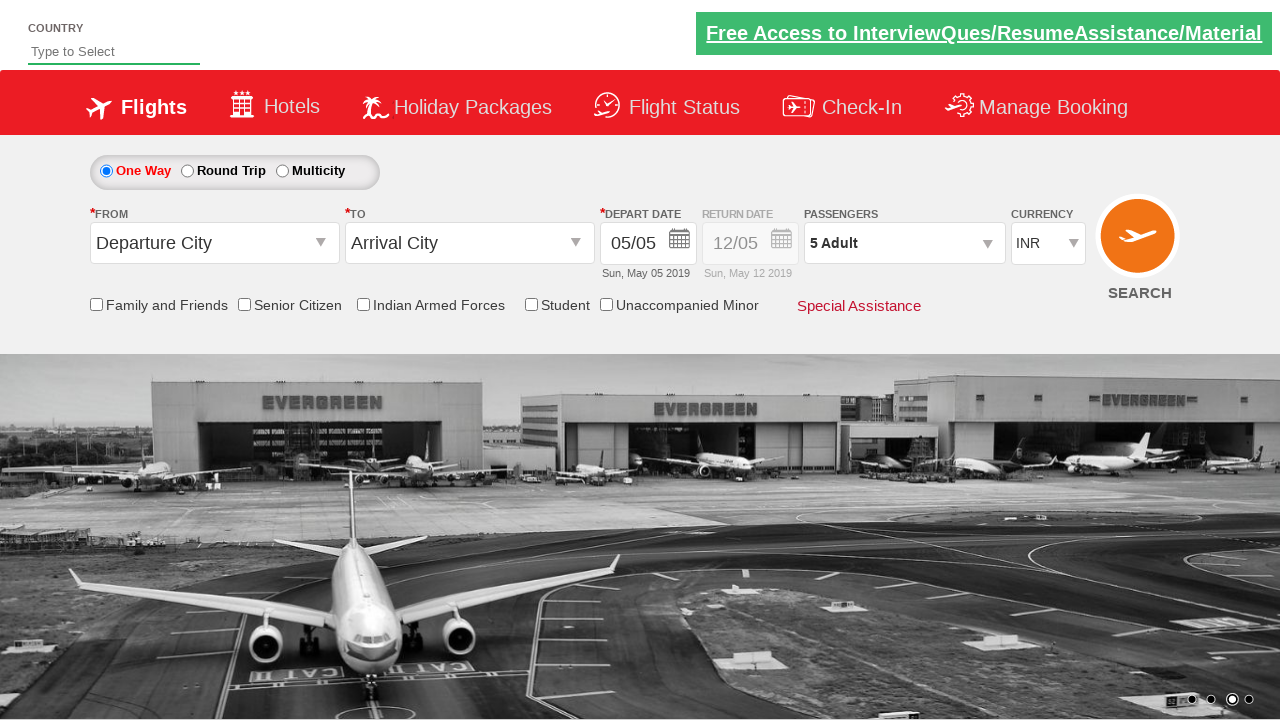

Retrieved passenger info text: '5 Adult'
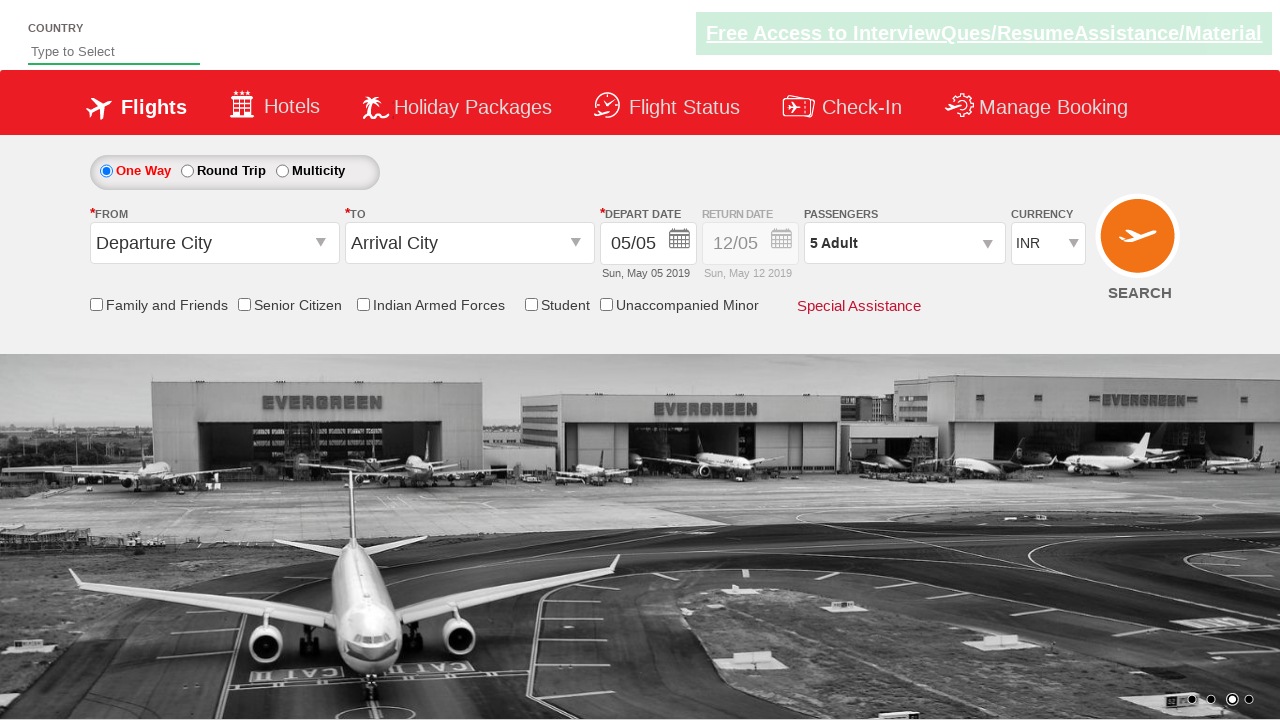

Verified that passenger info displays '5 Adult' as expected
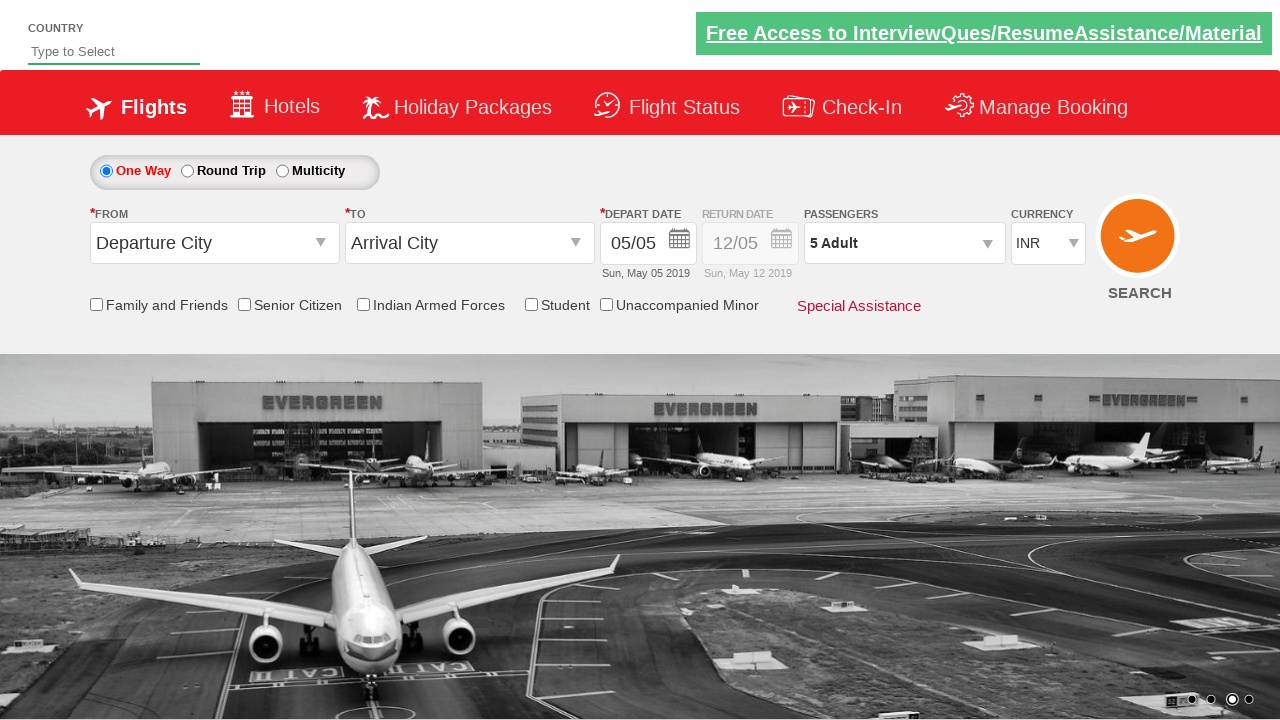

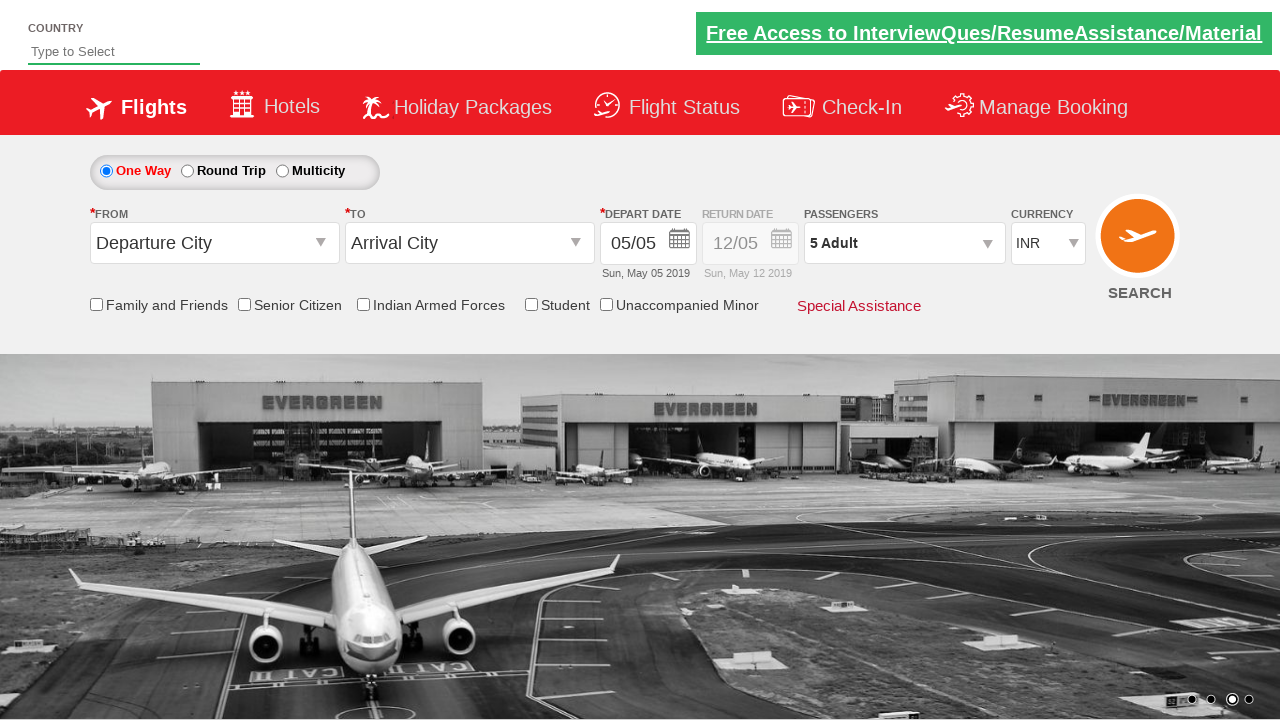